Tests sorting a data table by the "Due" column in ascending order by clicking the column header (table with semantic class attributes)

Starting URL: http://the-internet.herokuapp.com/tables

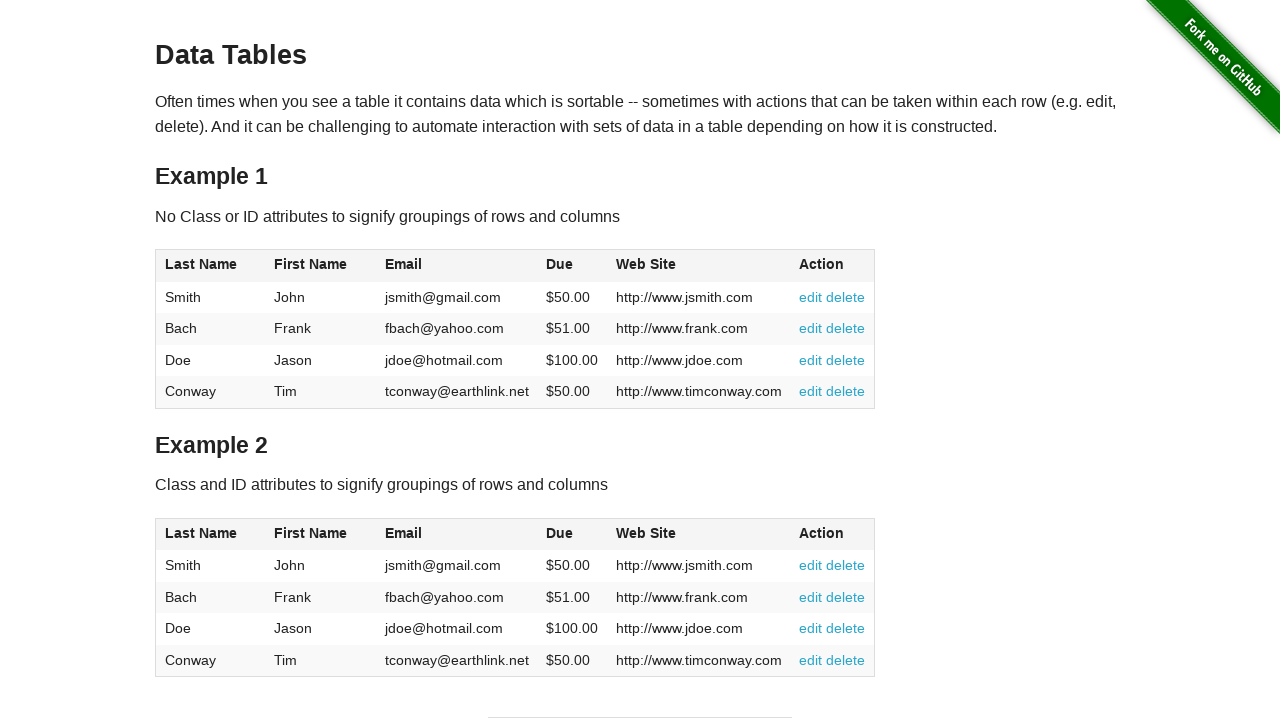

Clicked the Due column header to sort in ascending order at (560, 533) on #table2 thead .dues
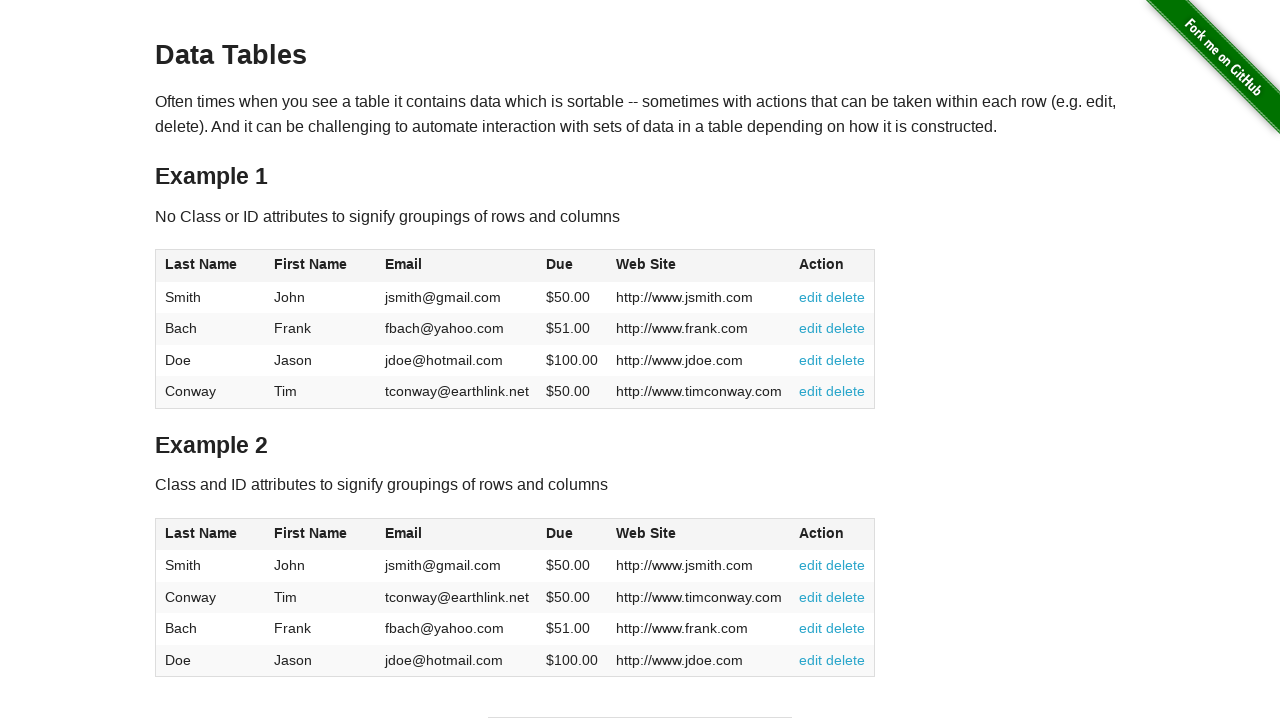

Verified that the data table rows are present after sorting
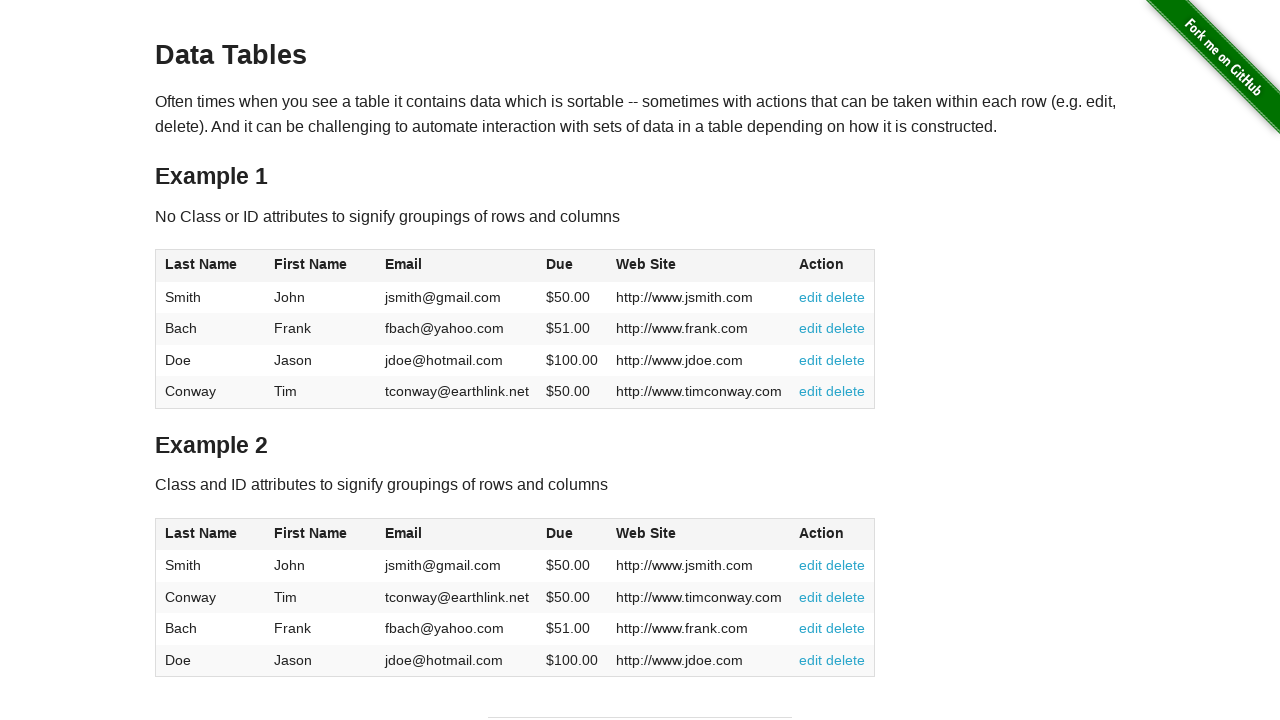

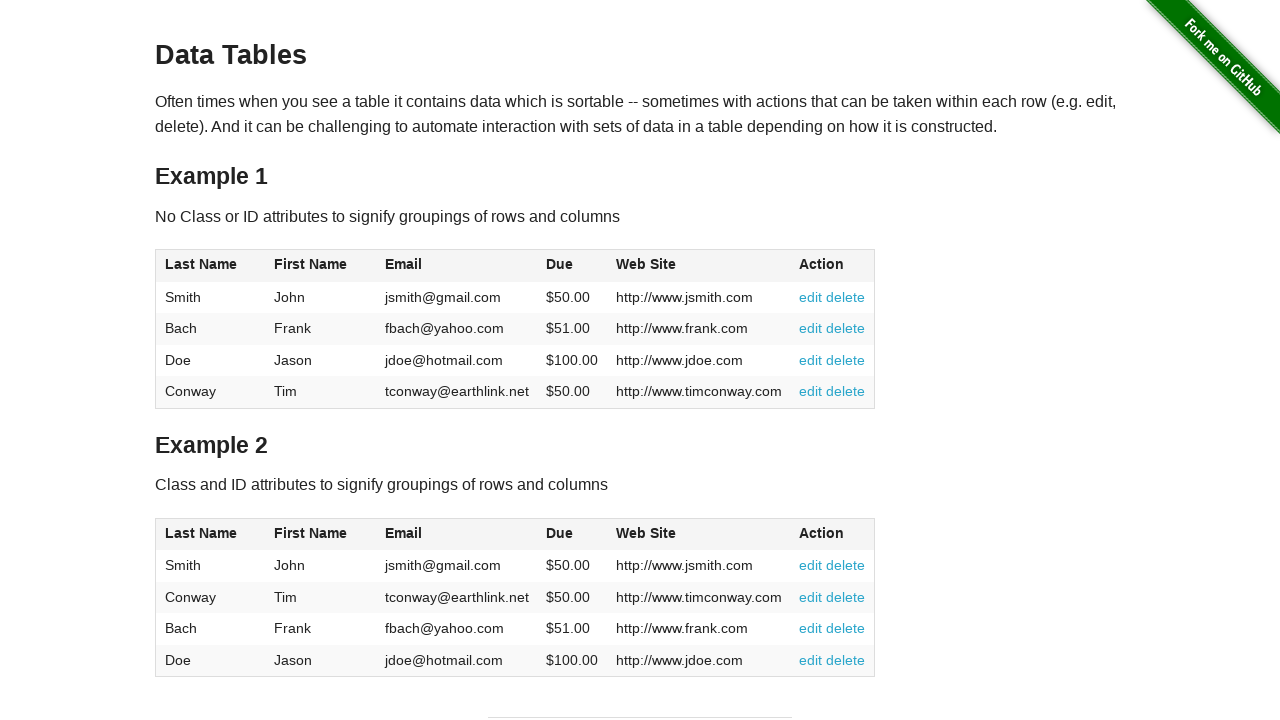